Navigates to Wise Quarter homepage and verifies the title contains "Wise Quarter"

Starting URL: https://www.wisequarter.com

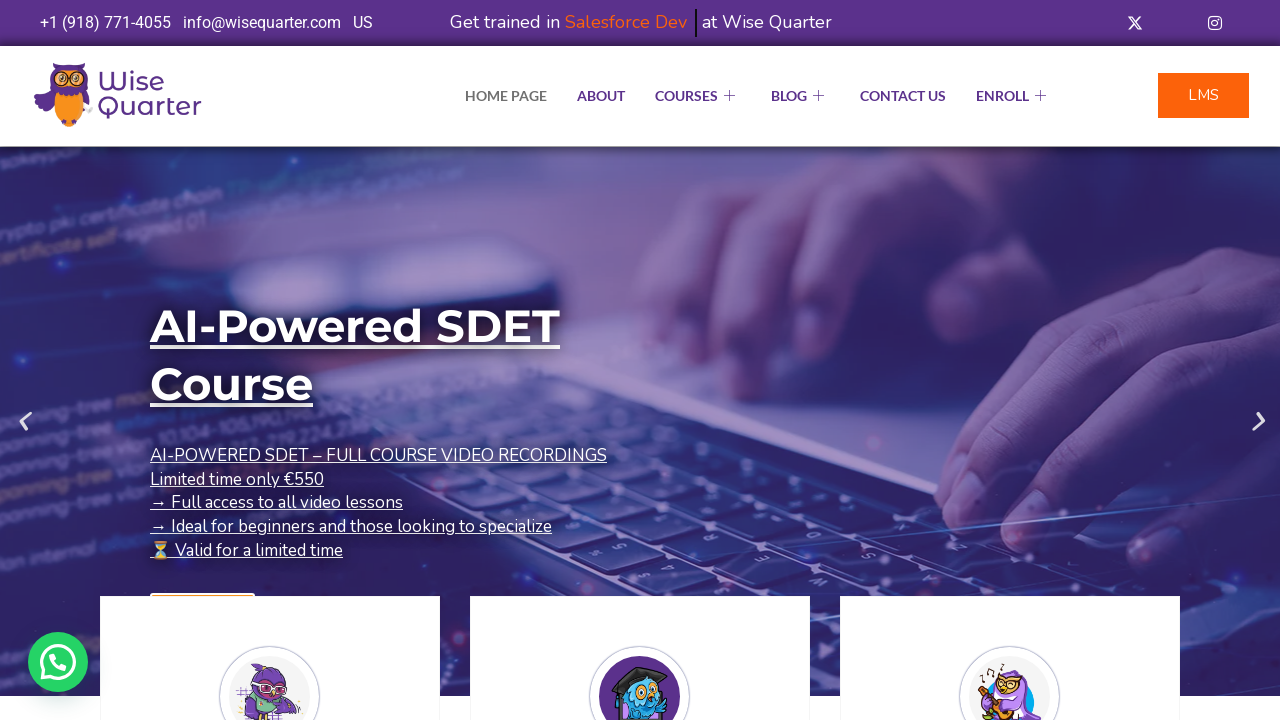

Waited for page to reach domcontentloaded state
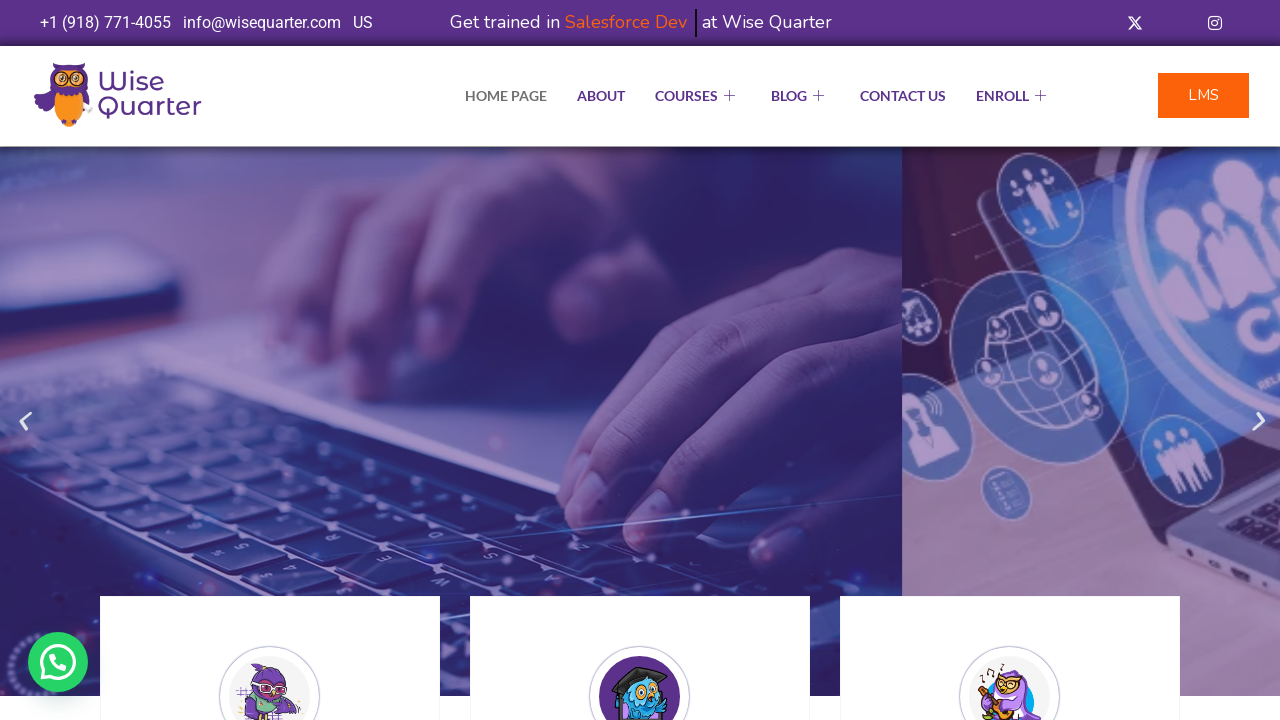

Verified page title contains 'Wise Quarter'
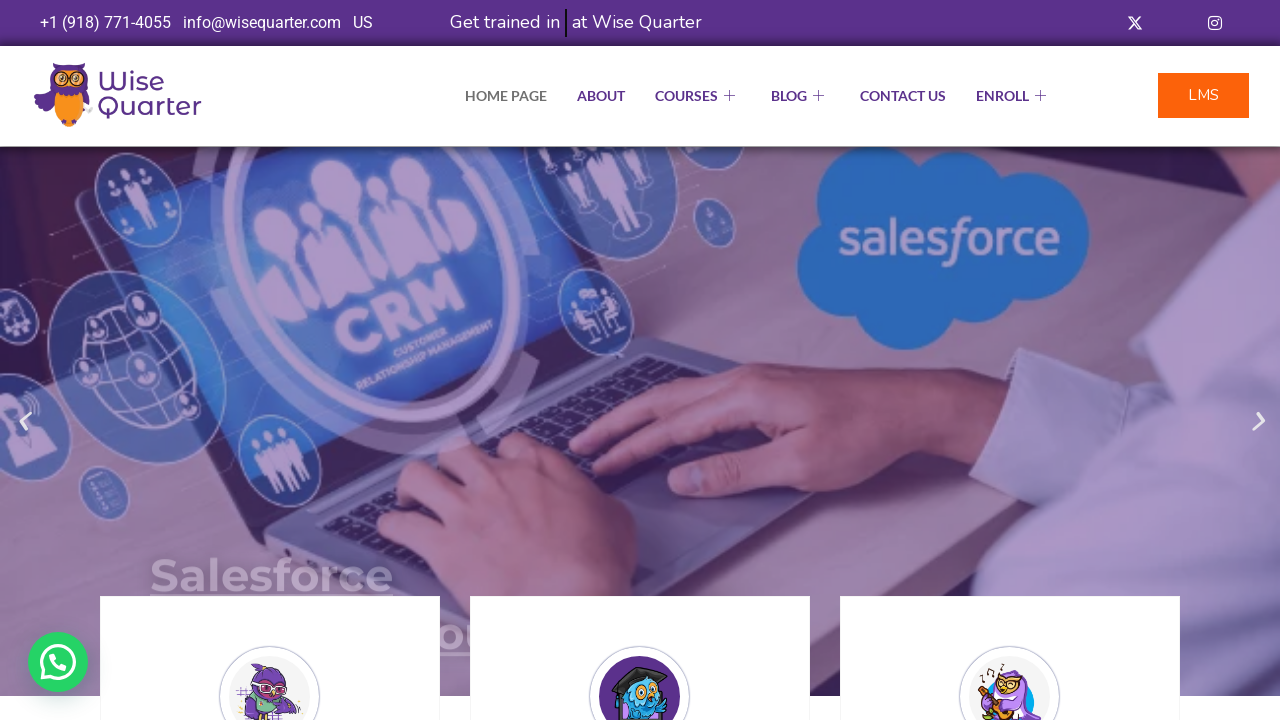

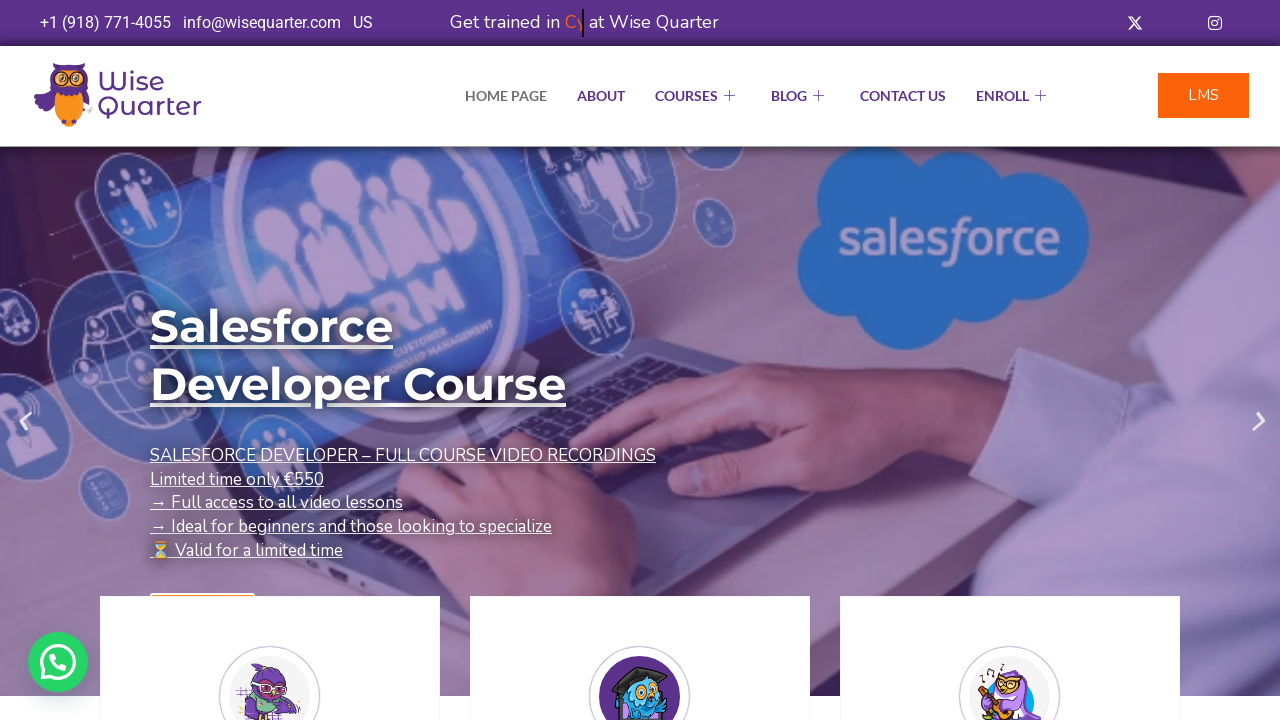